Tests tooltip functionality by hovering over an age input field and verifying the tooltip text appears

Starting URL: https://automationfc.github.io/jquery-tooltip/

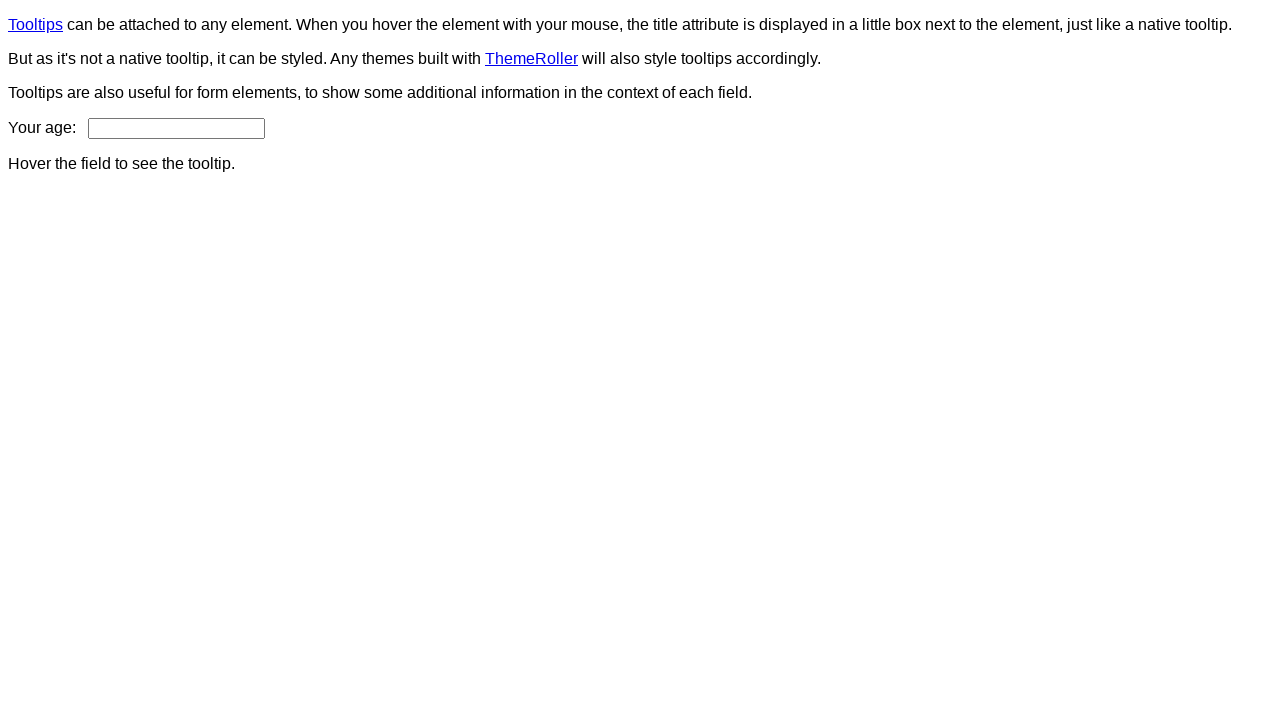

Hovered over age input field to trigger tooltip at (176, 128) on input#age
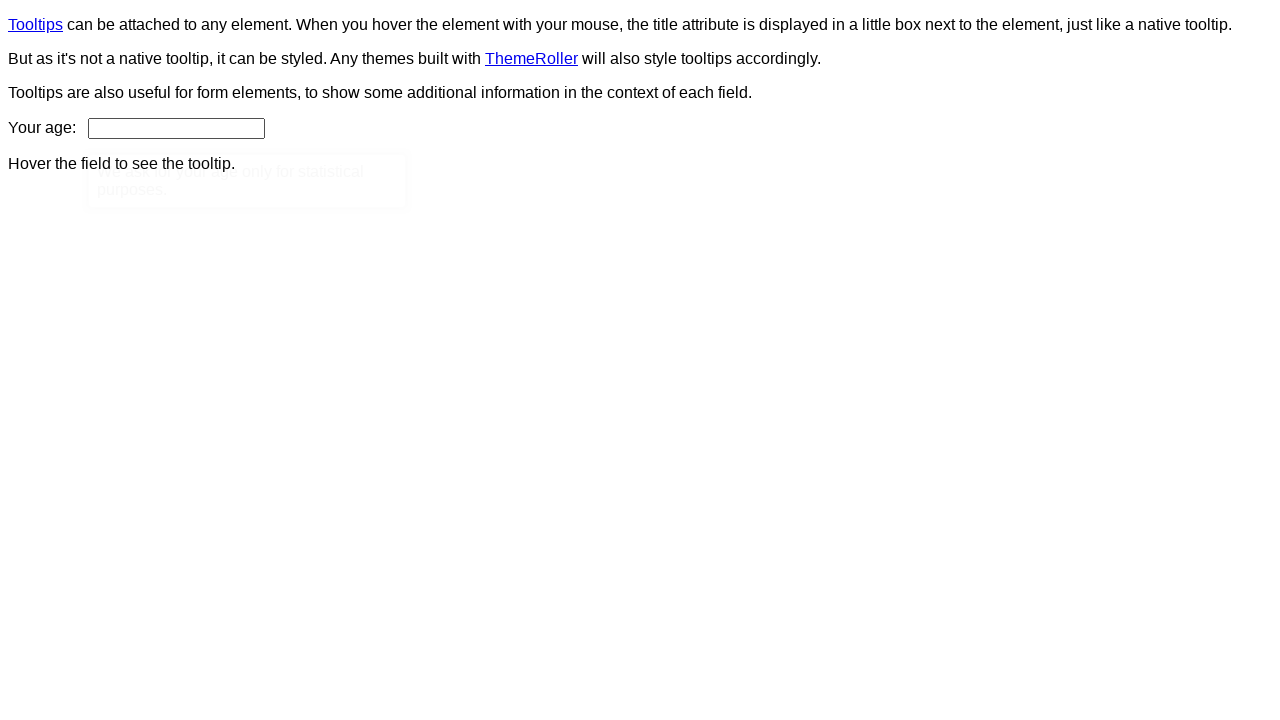

Tooltip content element appeared
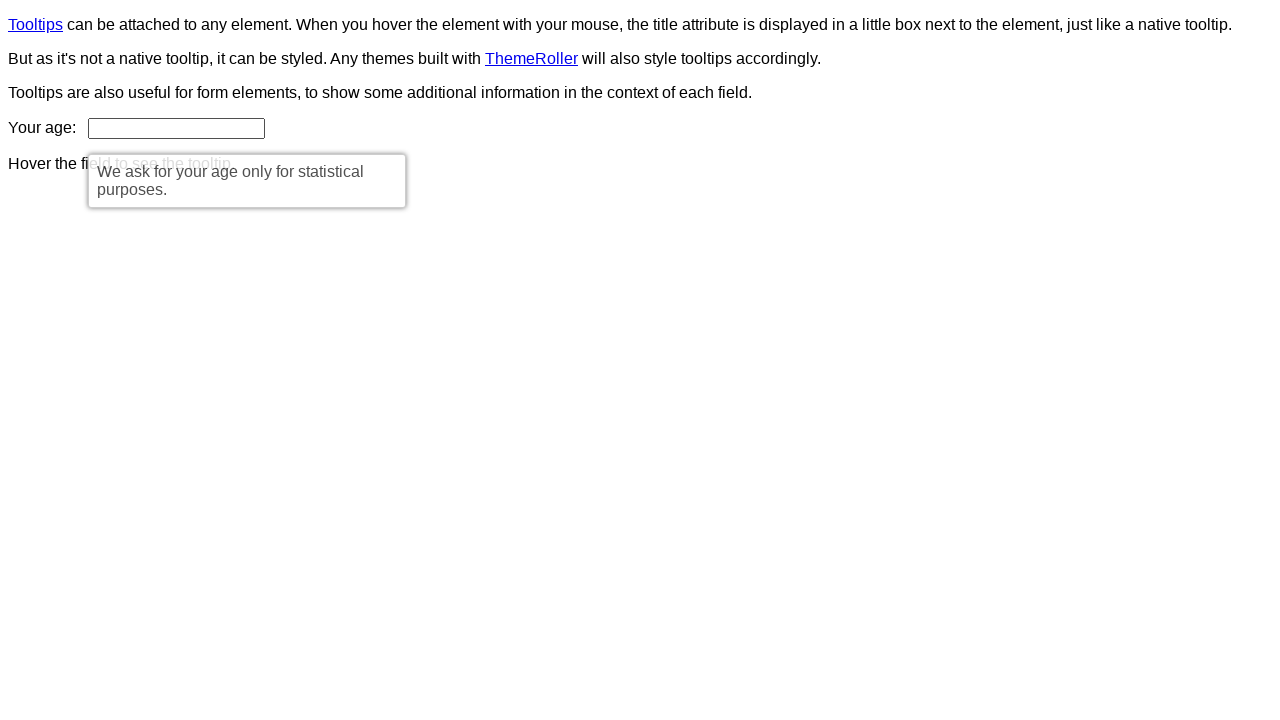

Verified tooltip text: 'We ask for your age only for statistical purposes.'
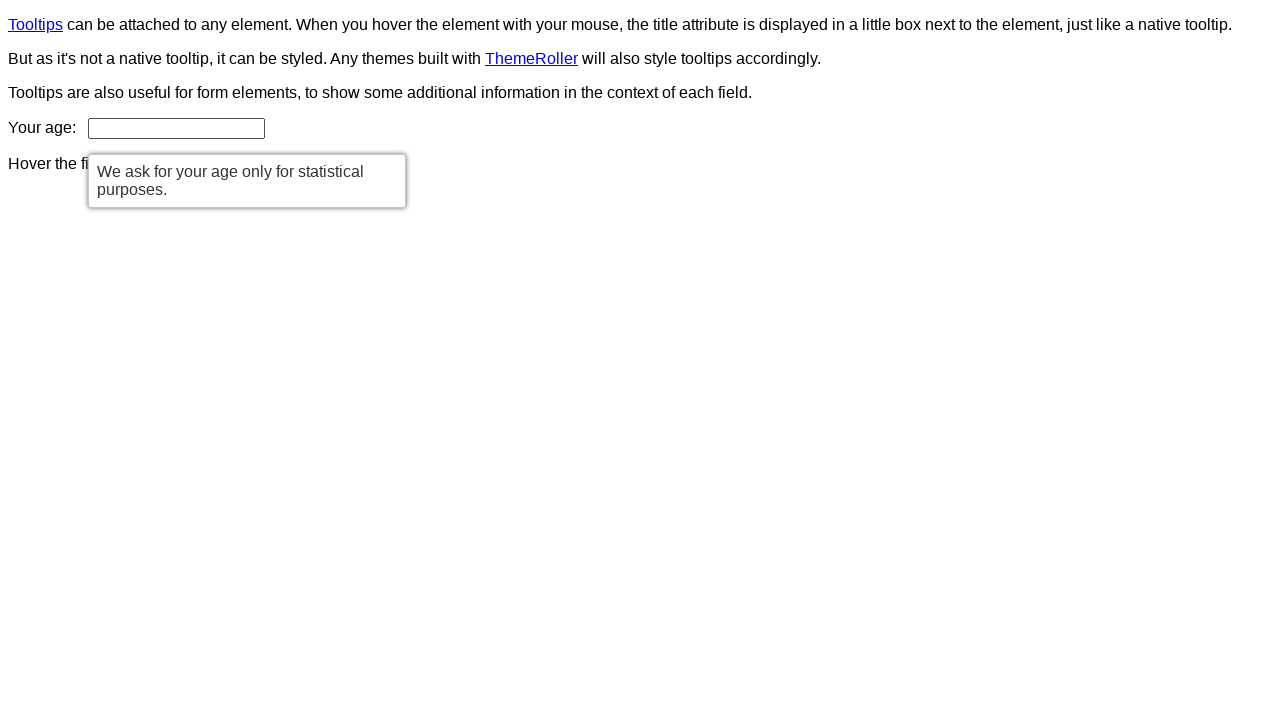

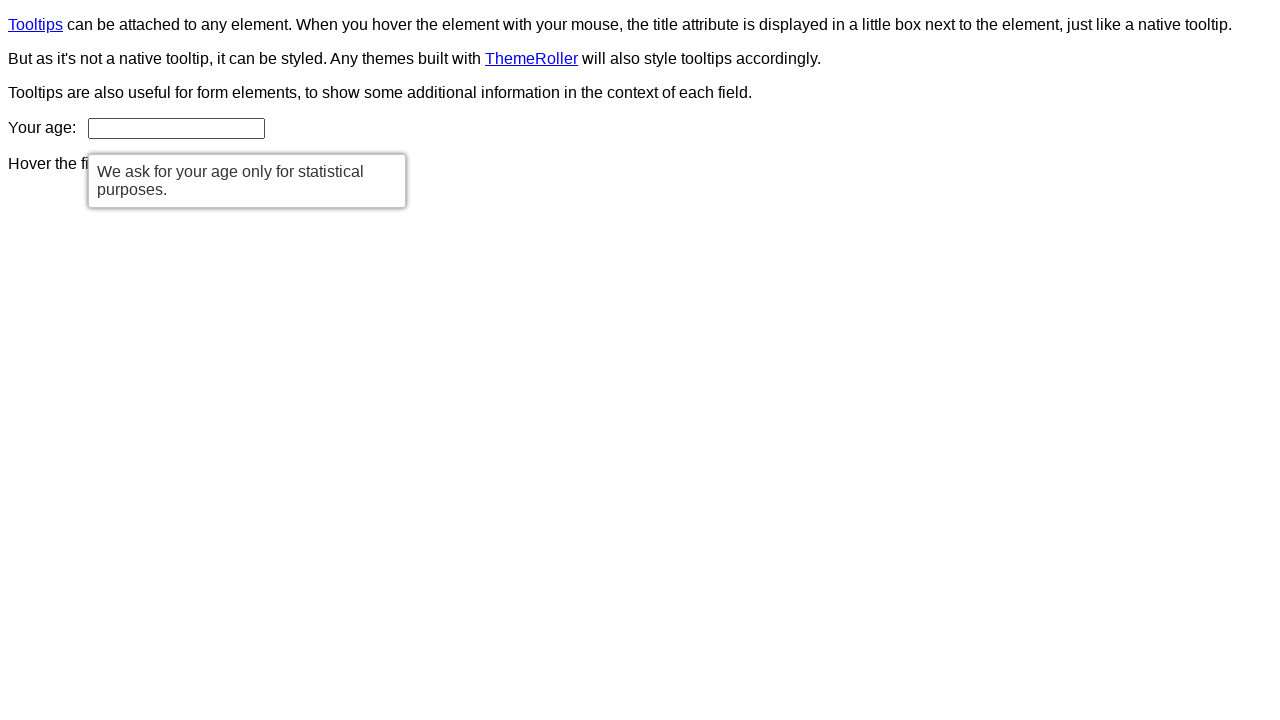